Tests hover functionality by hovering over an avatar element and verifying that the caption/additional information becomes visible after the hover action.

Starting URL: http://the-internet.herokuapp.com/hovers

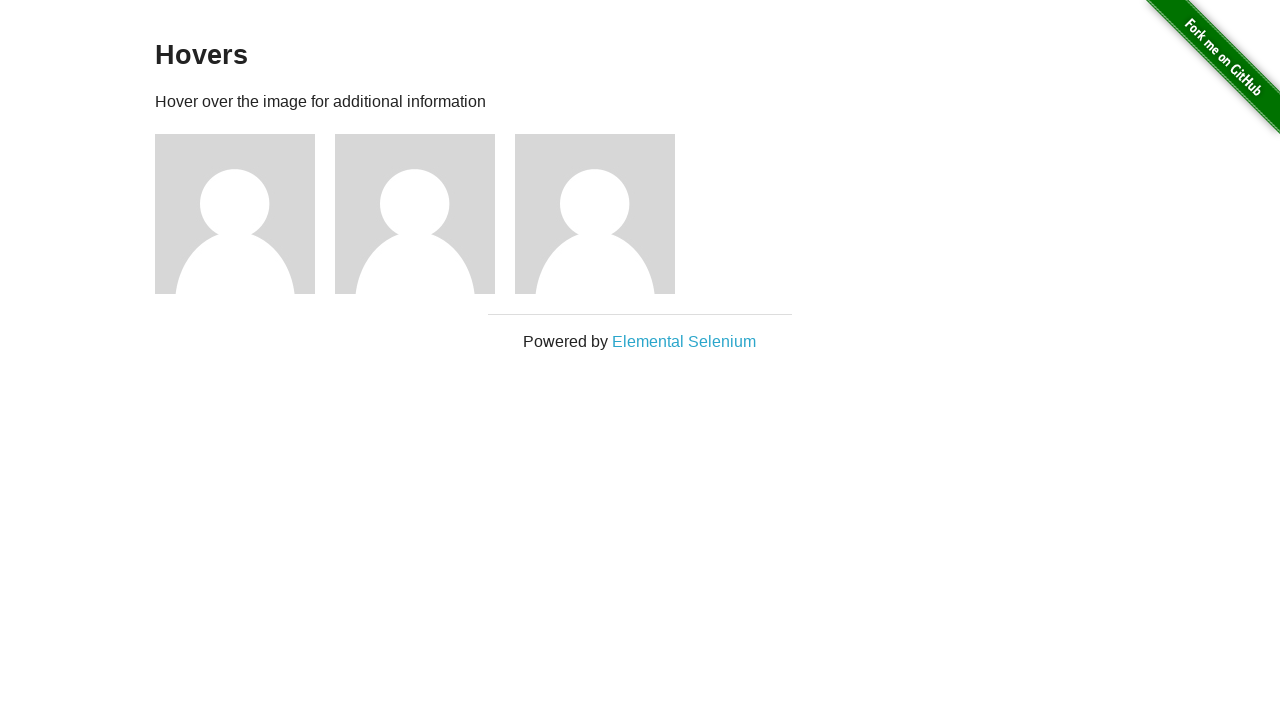

Navigated to hovers test page
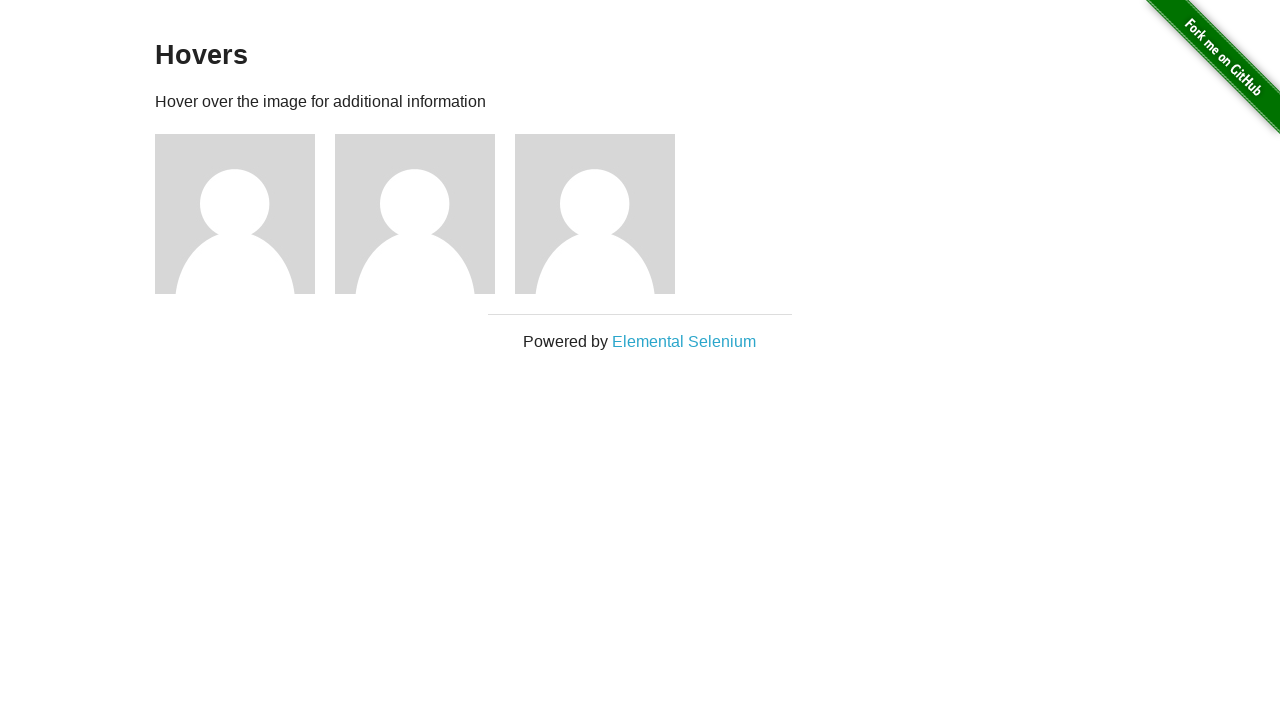

Located the first avatar figure element
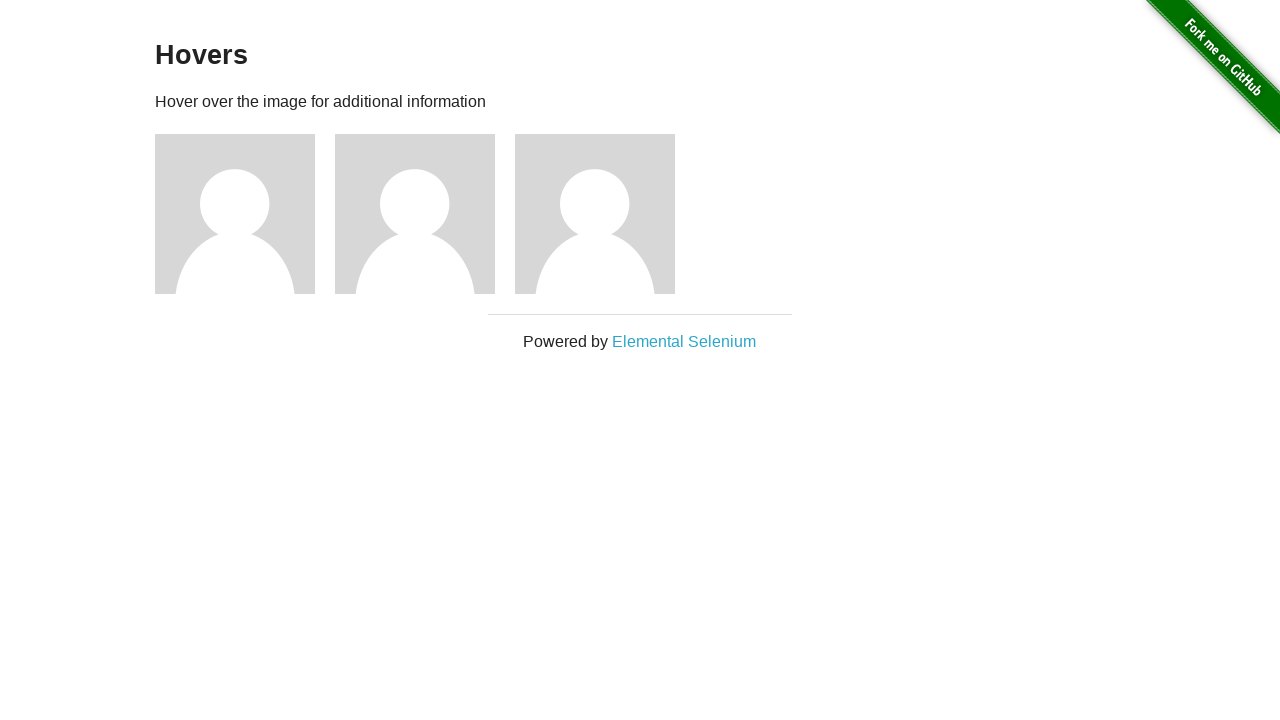

Hovered over the avatar element at (245, 214) on .figure >> nth=0
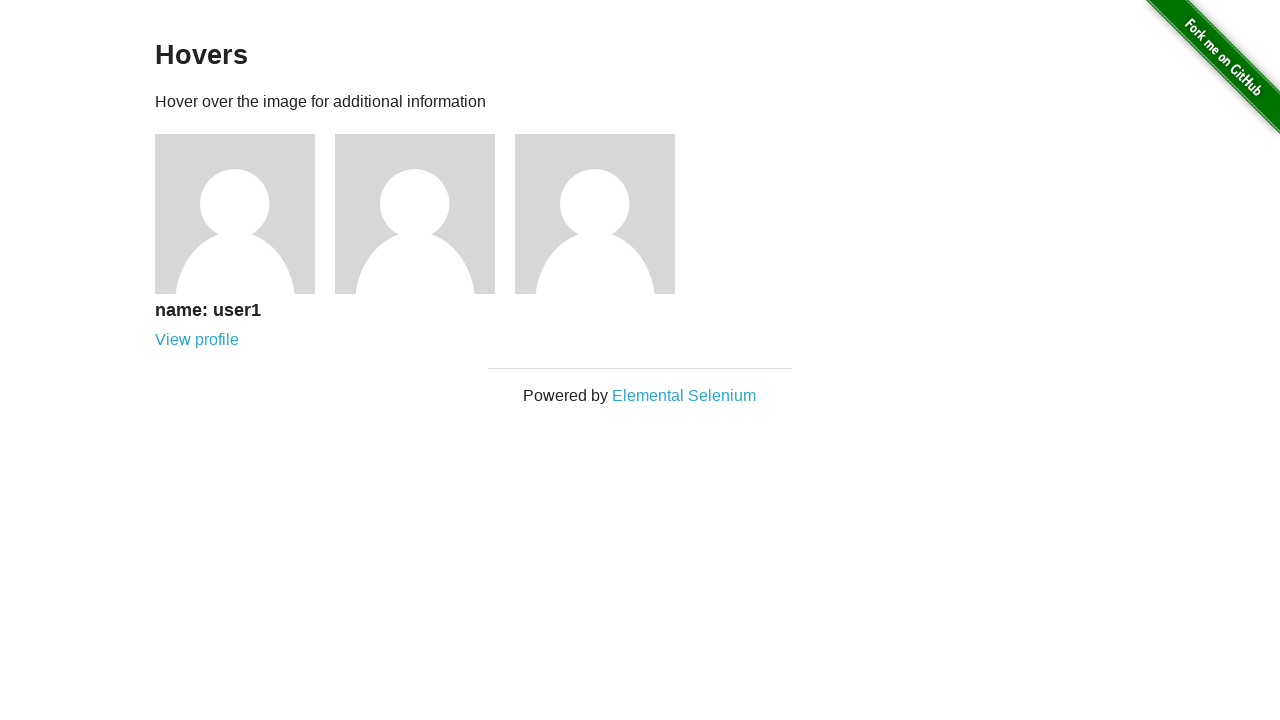

Located the figcaption element
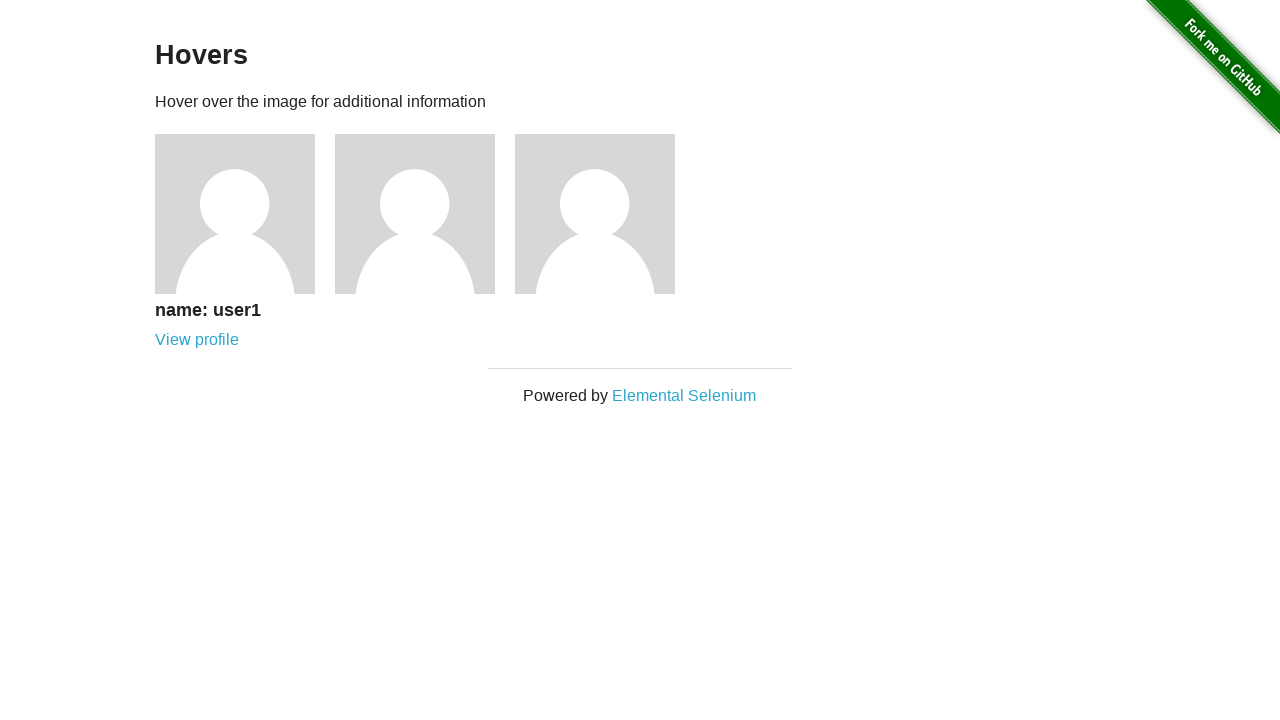

Verified that the figcaption is visible after hover
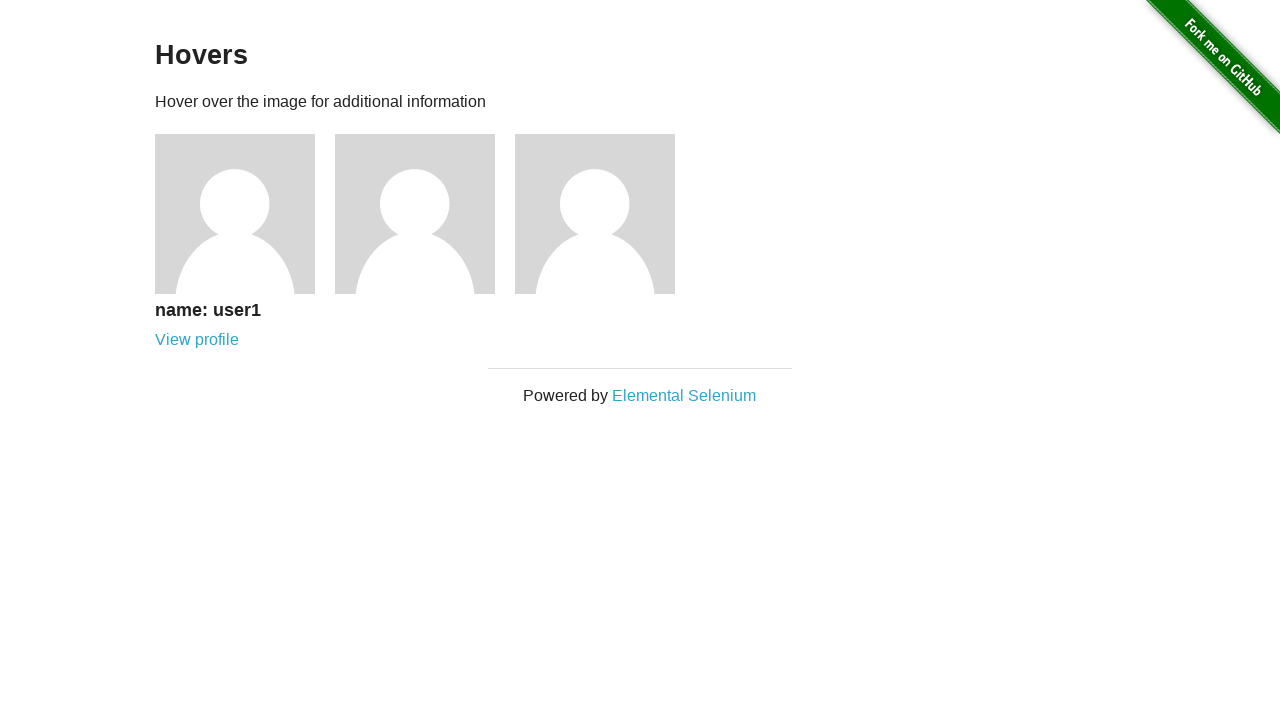

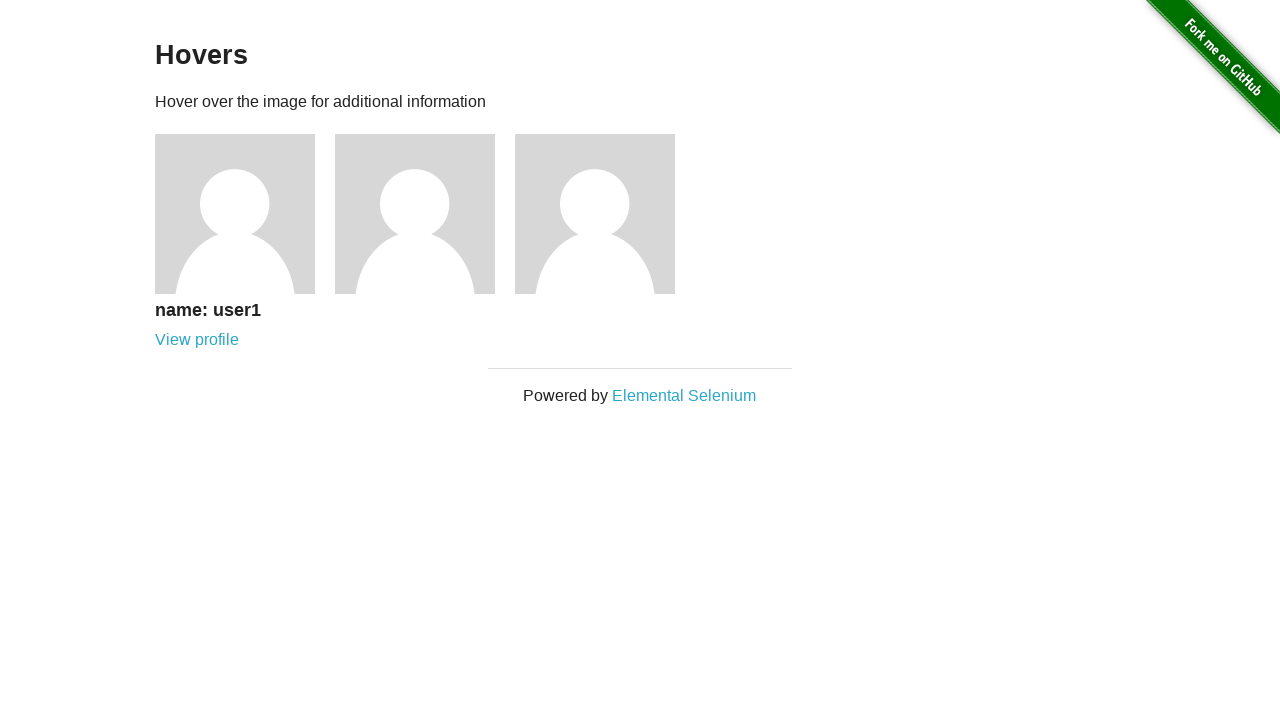